Verifies that the footer contains the text "Sitemap"

Starting URL: https://www.droptica.pl/

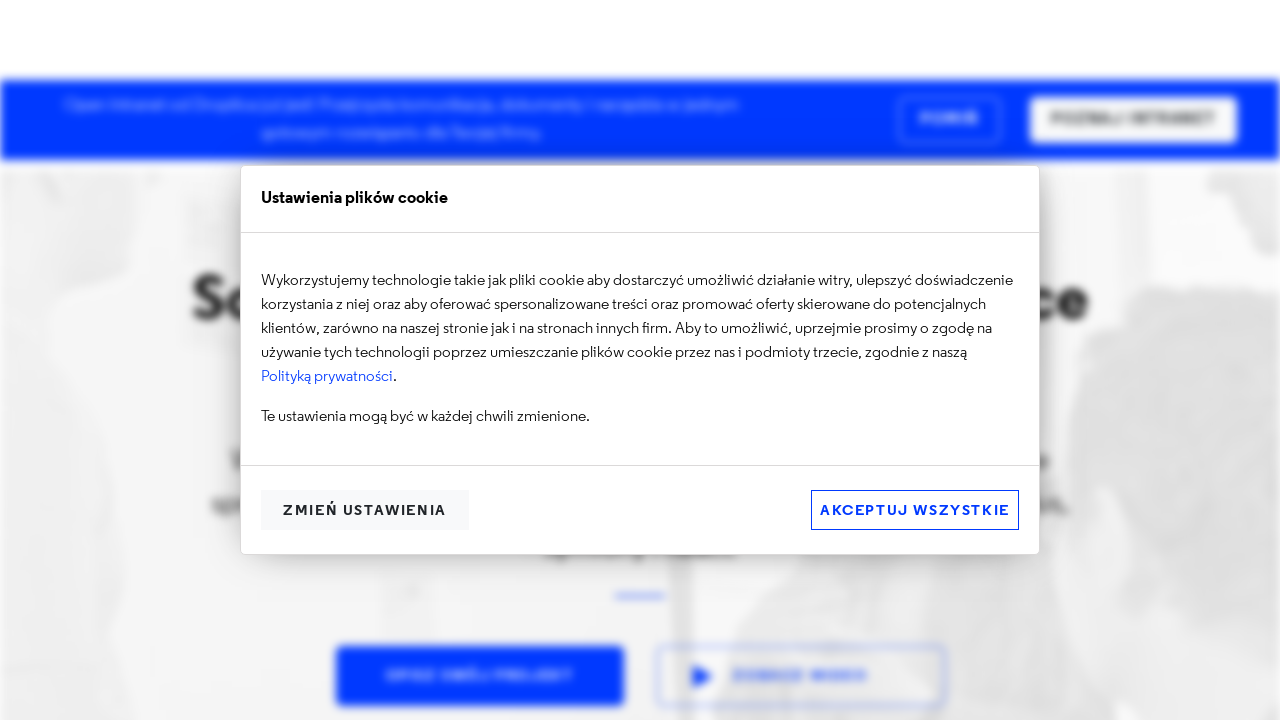

Navigated to https://www.droptica.pl/
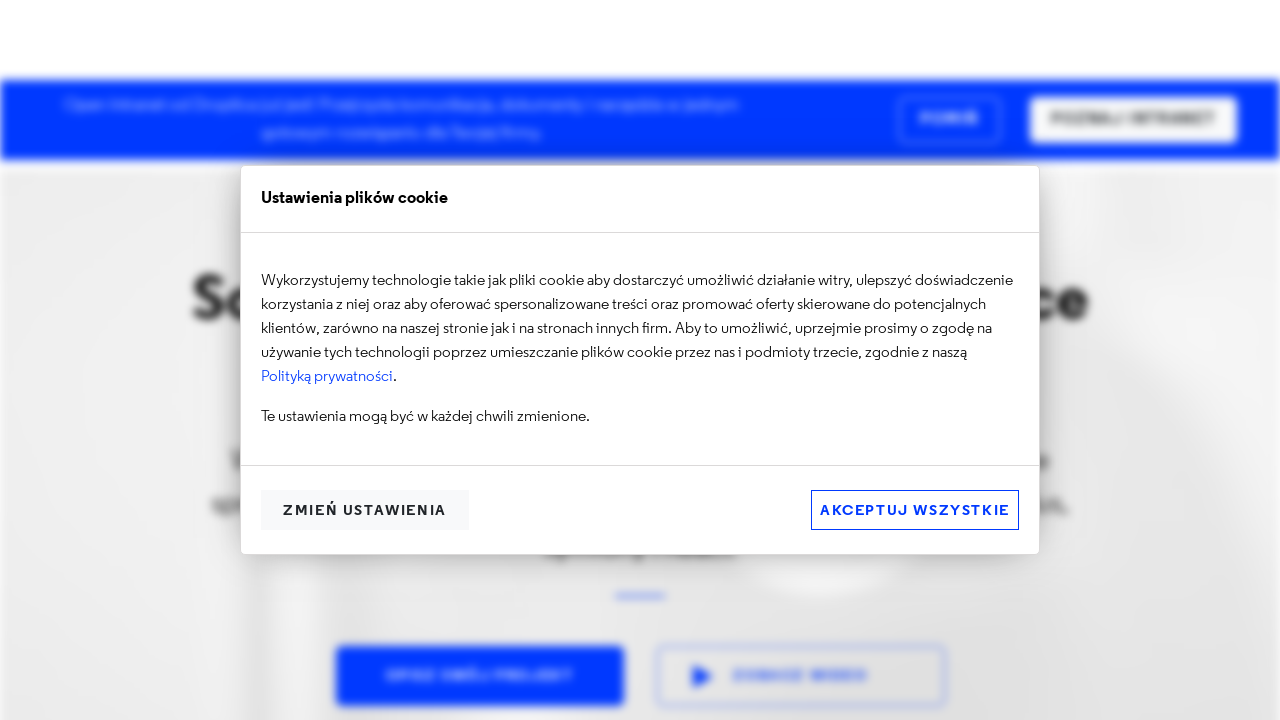

Located footer element
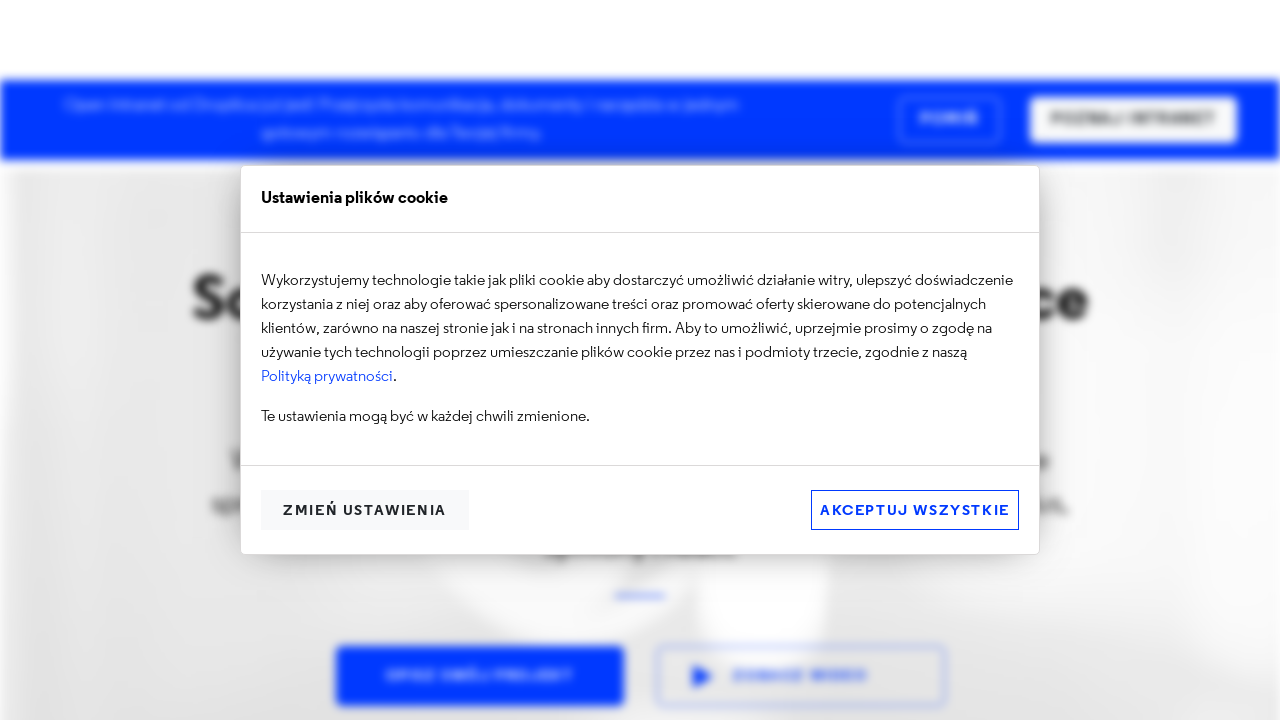

Verified that footer contains 'Sitemap' text
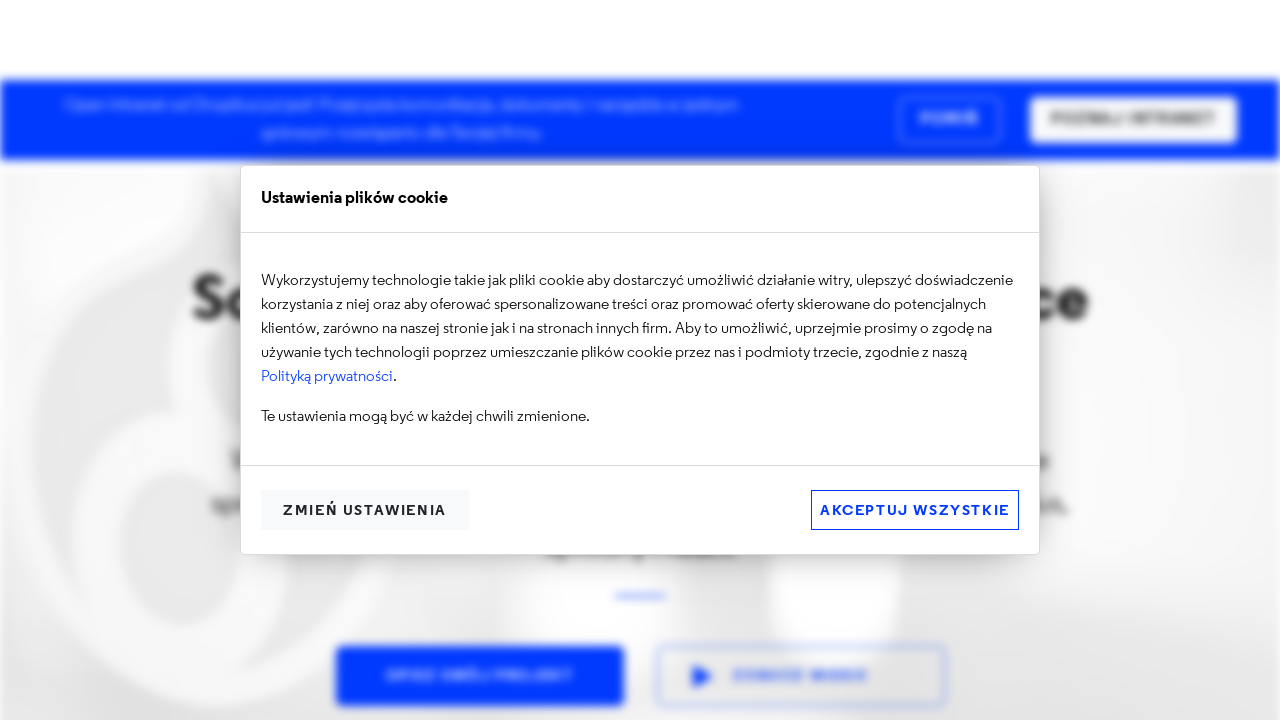

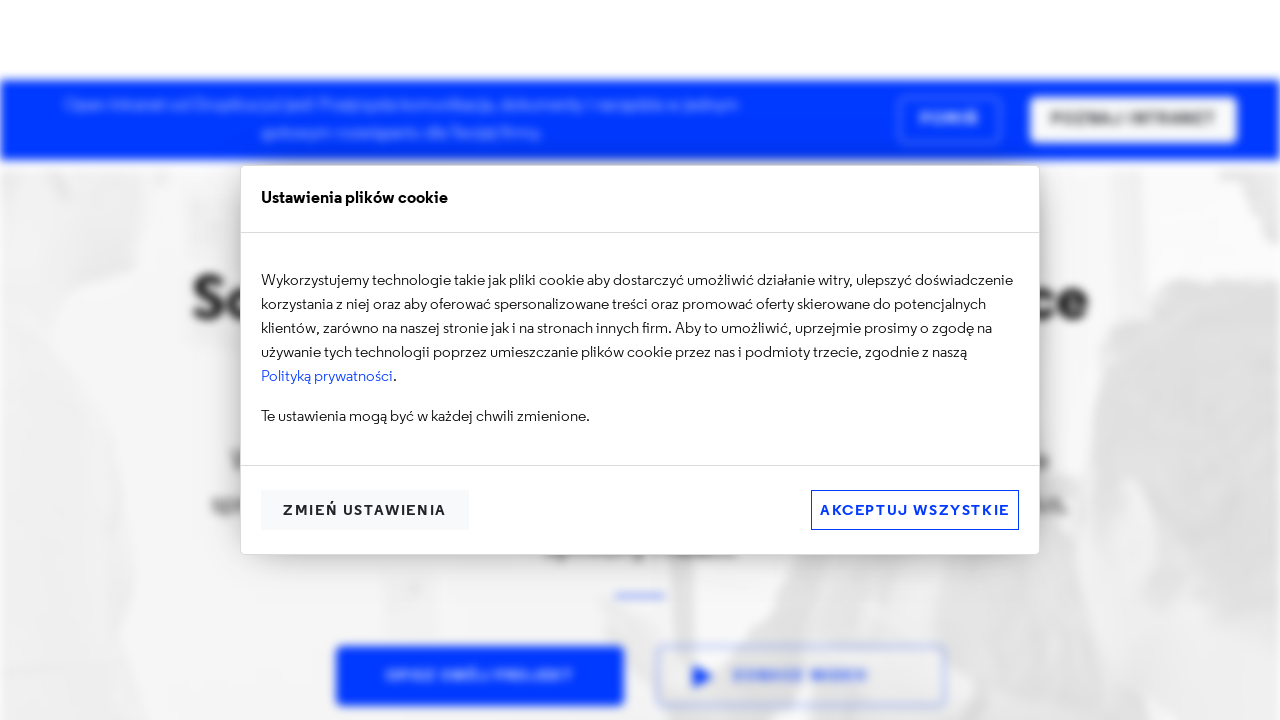